Tests calculator multiplication with scientific notation by entering 2e2 and 1.5, selecting multiply operation, and verifying the result is 300

Starting URL: https://calculatorhtml.onrender.com/

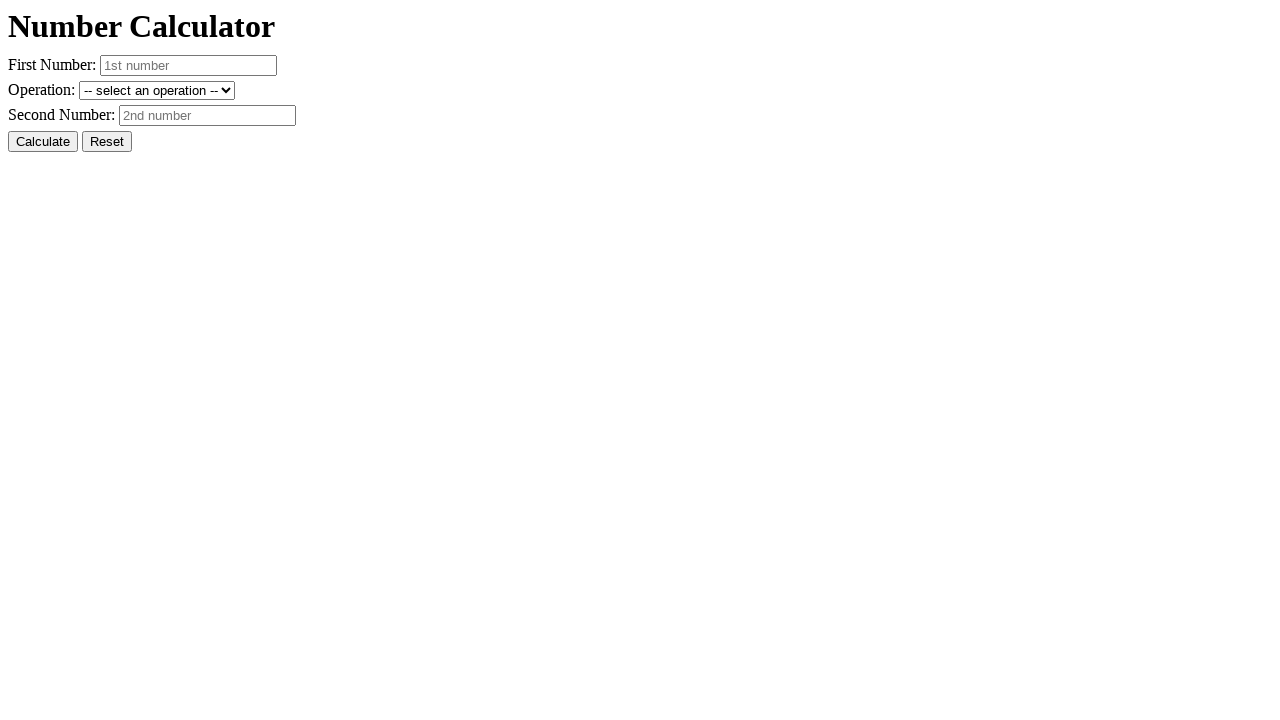

Clicked reset button to clear any previous values at (107, 142) on #resetButton
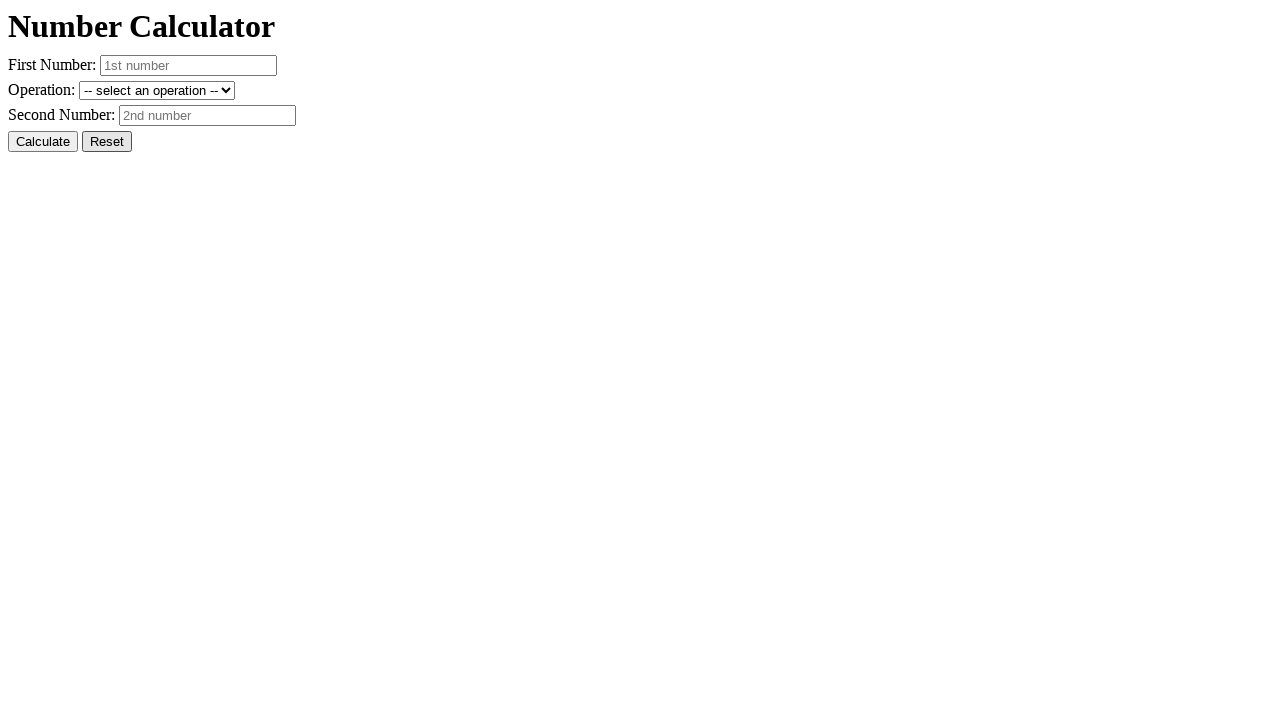

Entered first number in scientific notation: 2e2 on #number1
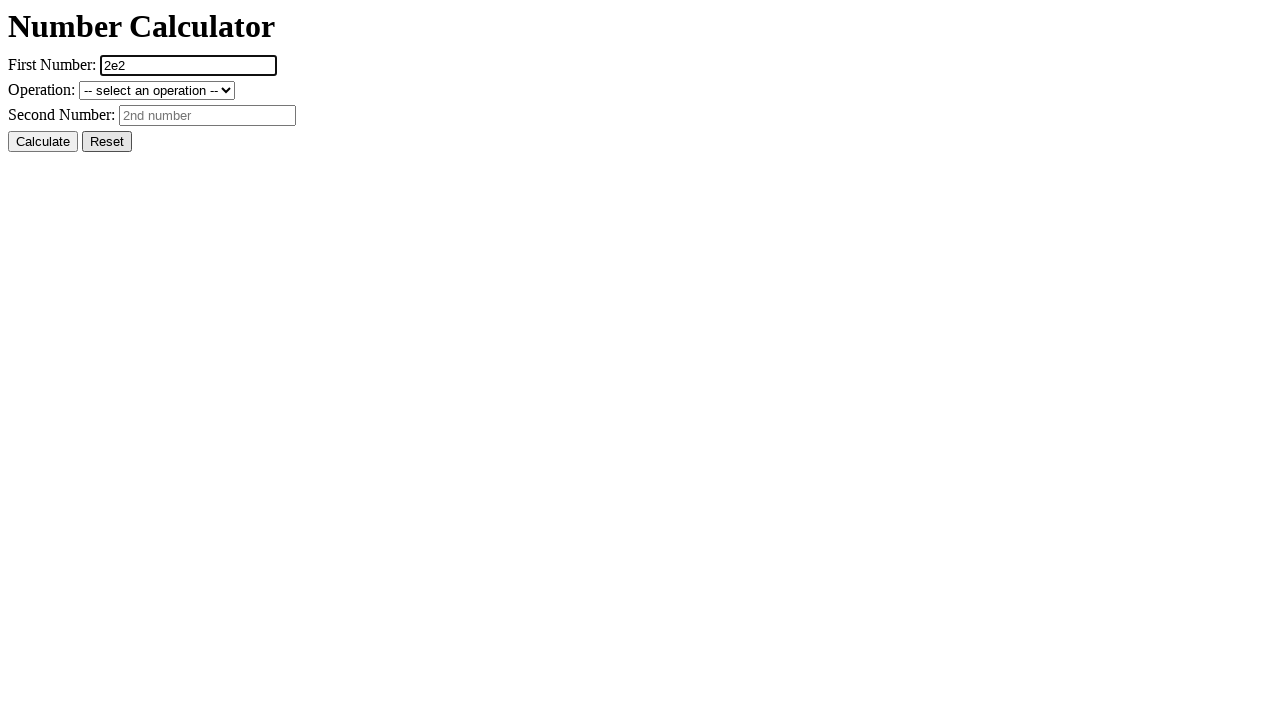

Entered second number: 1.5 on #number2
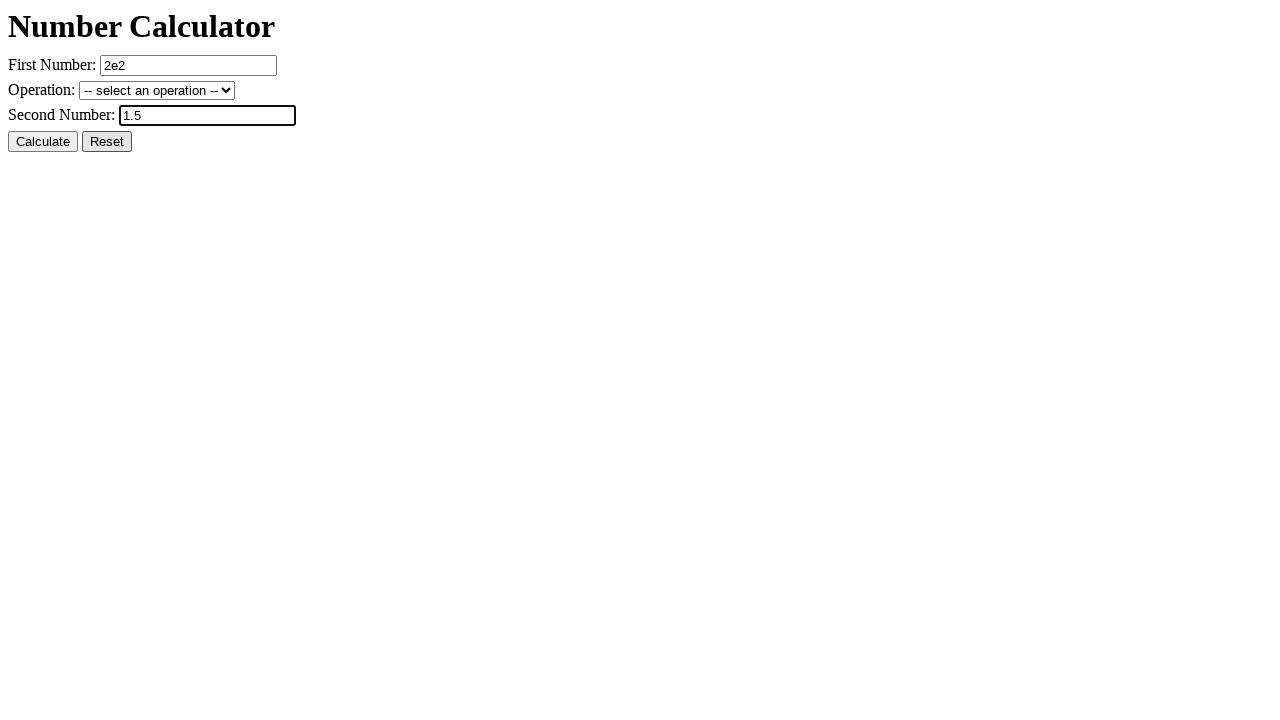

Selected multiplication operation on #operation
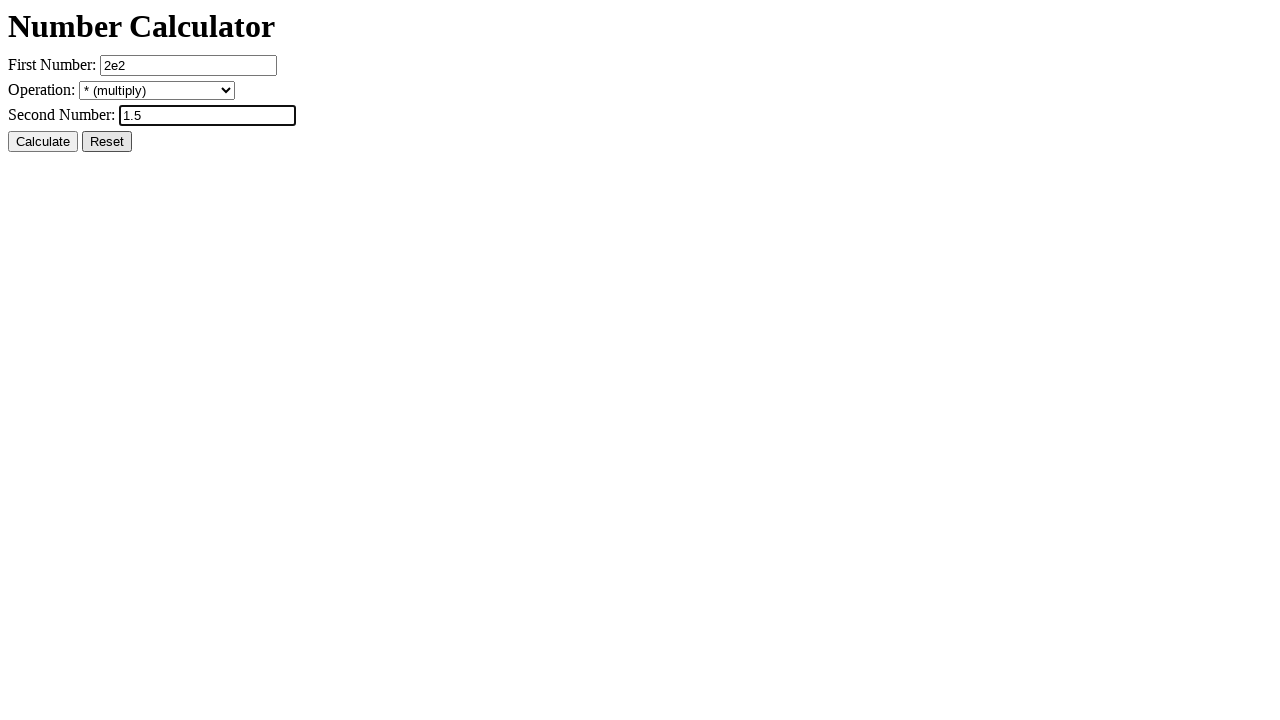

Clicked calculate button at (43, 142) on #calcButton
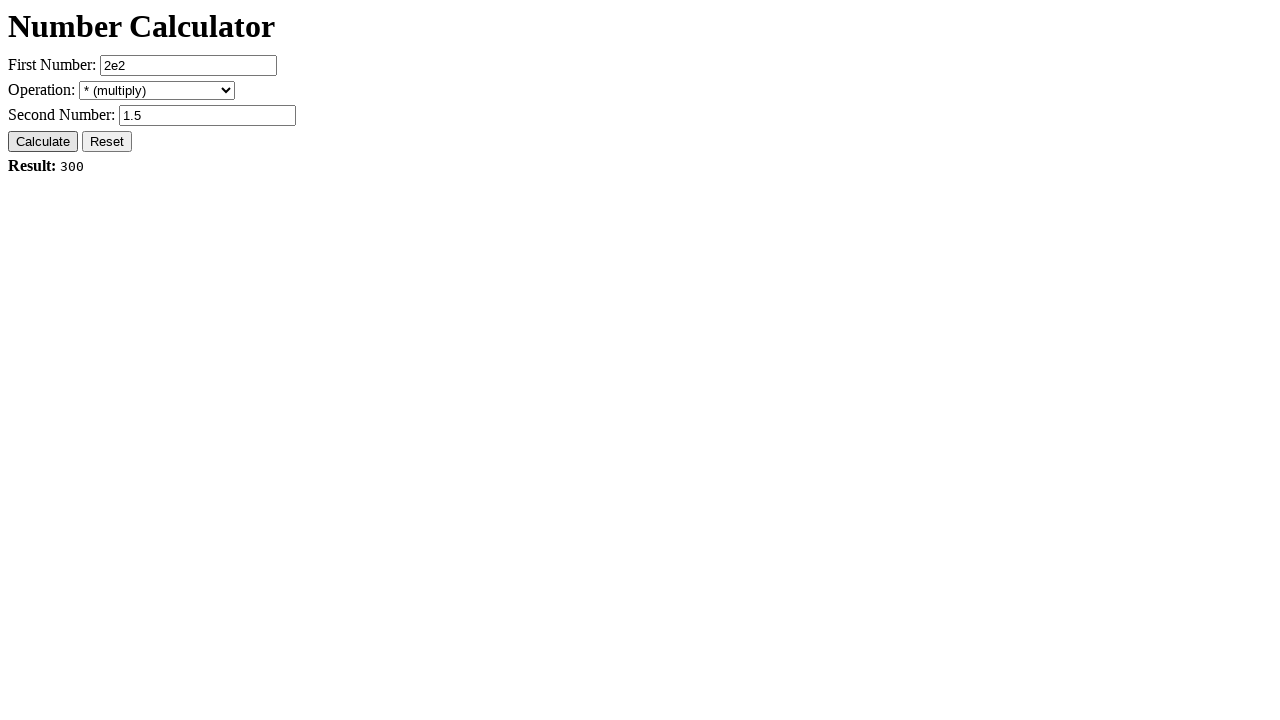

Verified result is 300 (2e2 * 1.5 = 200 * 1.5 = 300)
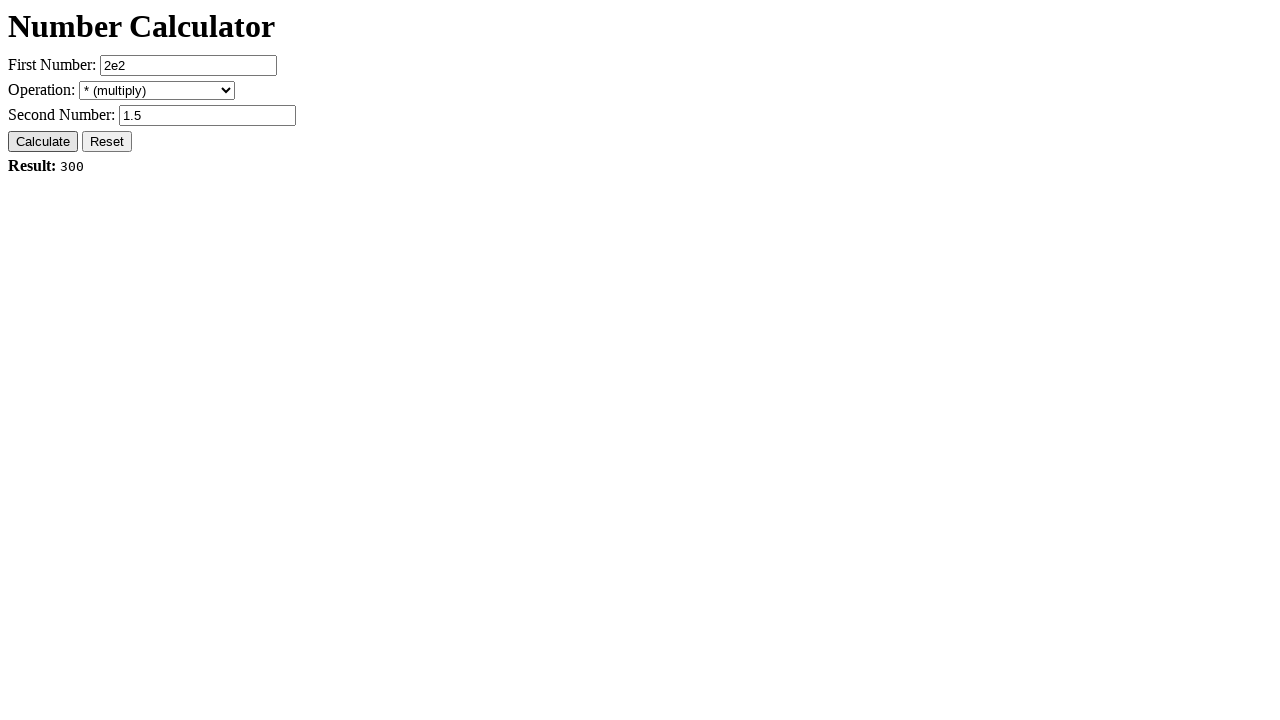

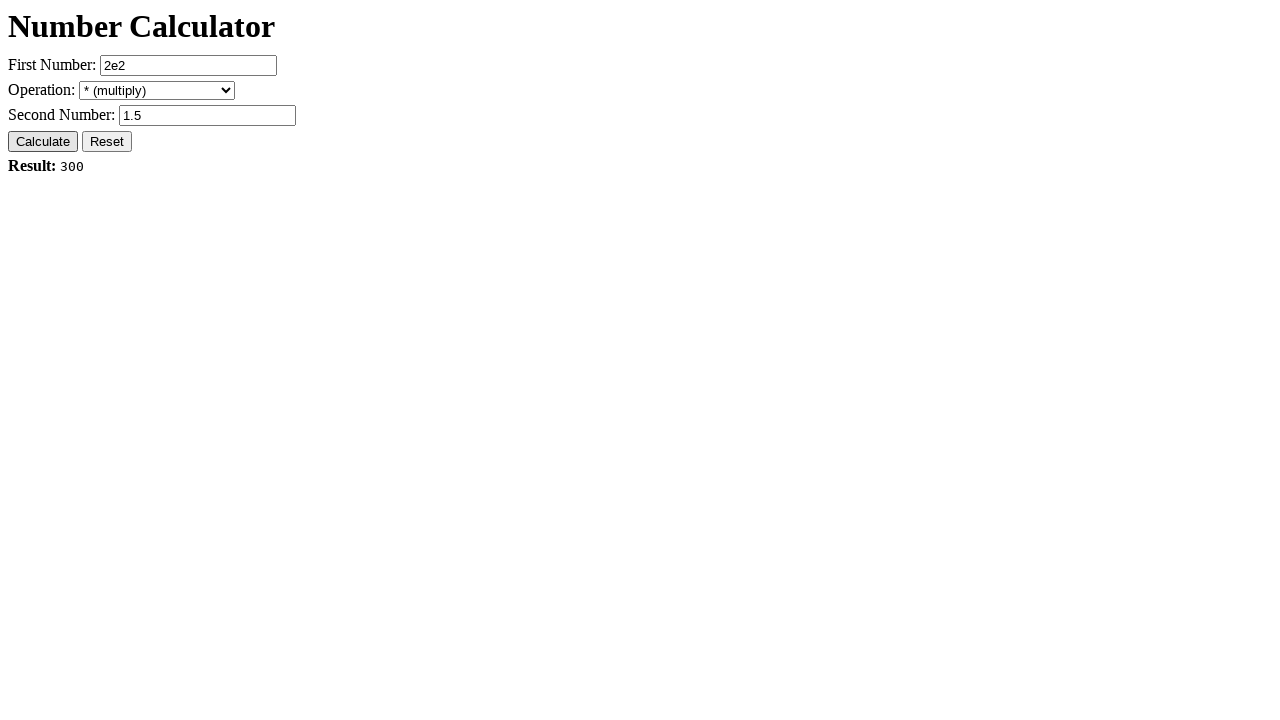